Tests AJAX button functionality with Playwright's auto-wait feature by clicking a button that triggers an AJAX request and using text_content() which auto-waits for the element.

Starting URL: http://www.uitestingplayground.com/ajax

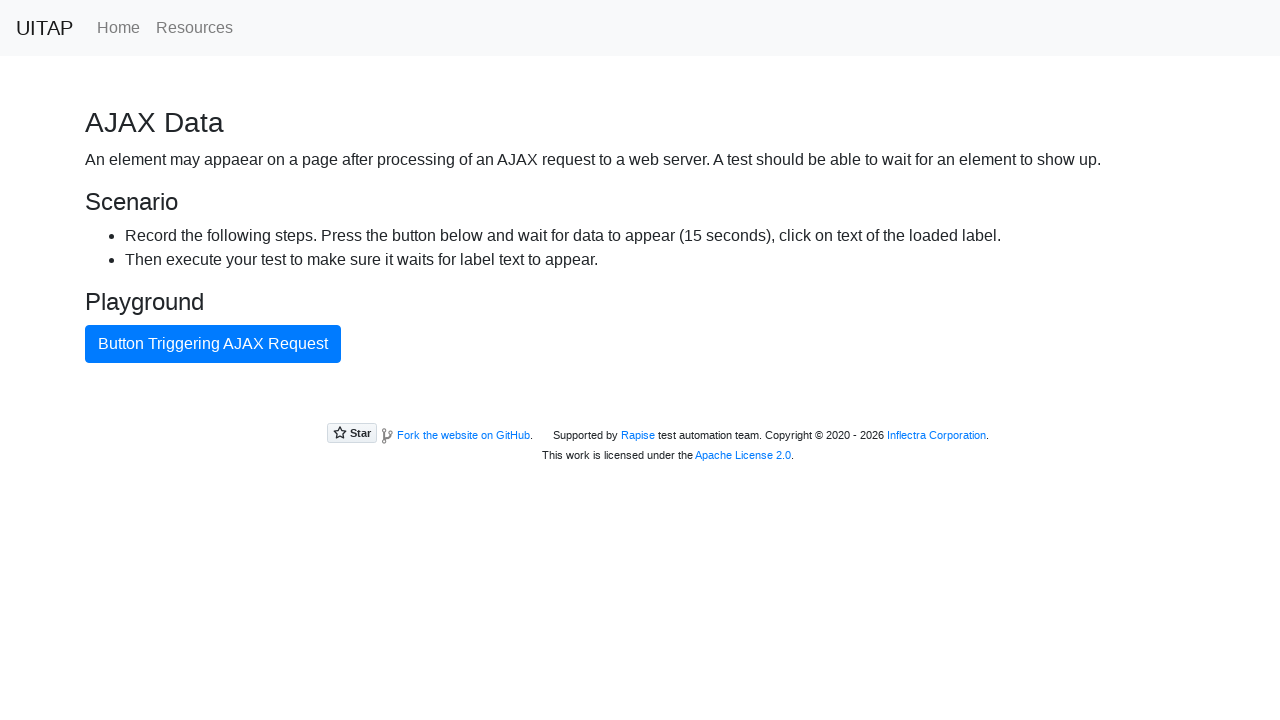

Clicked button triggering AJAX request at (213, 344) on internal:text="Button Triggering AJAX Request"i
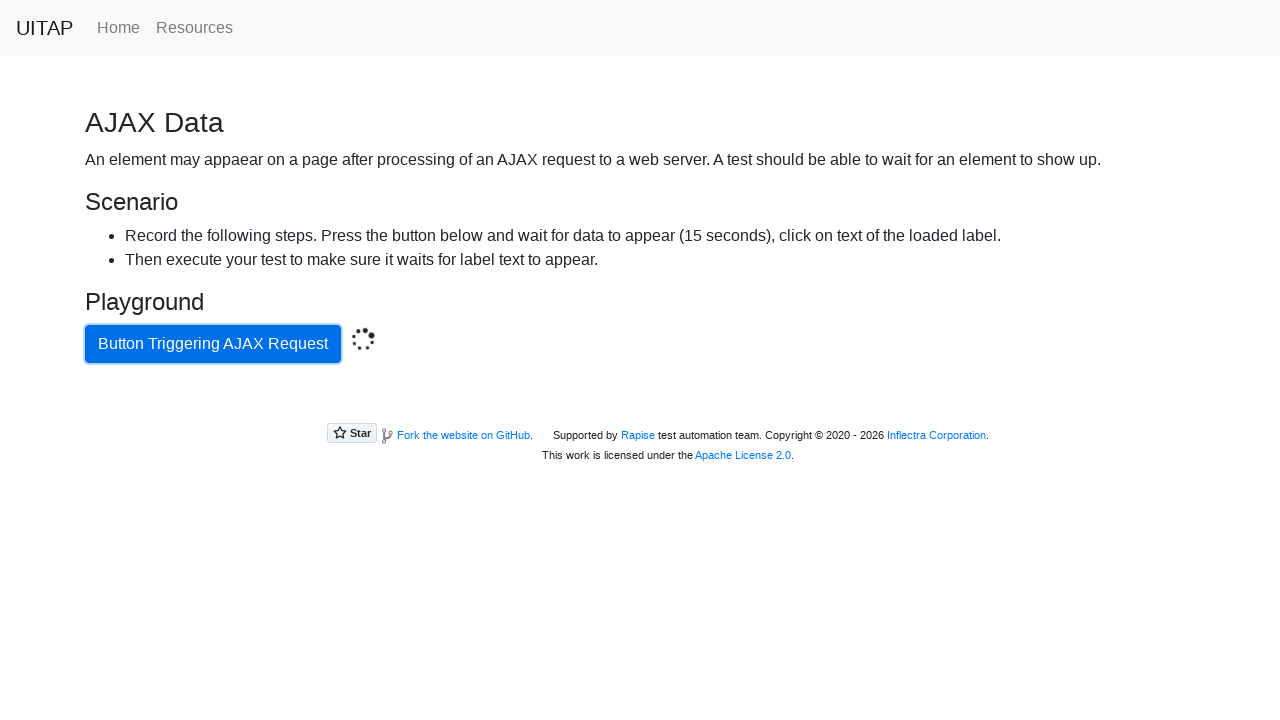

Located success message element
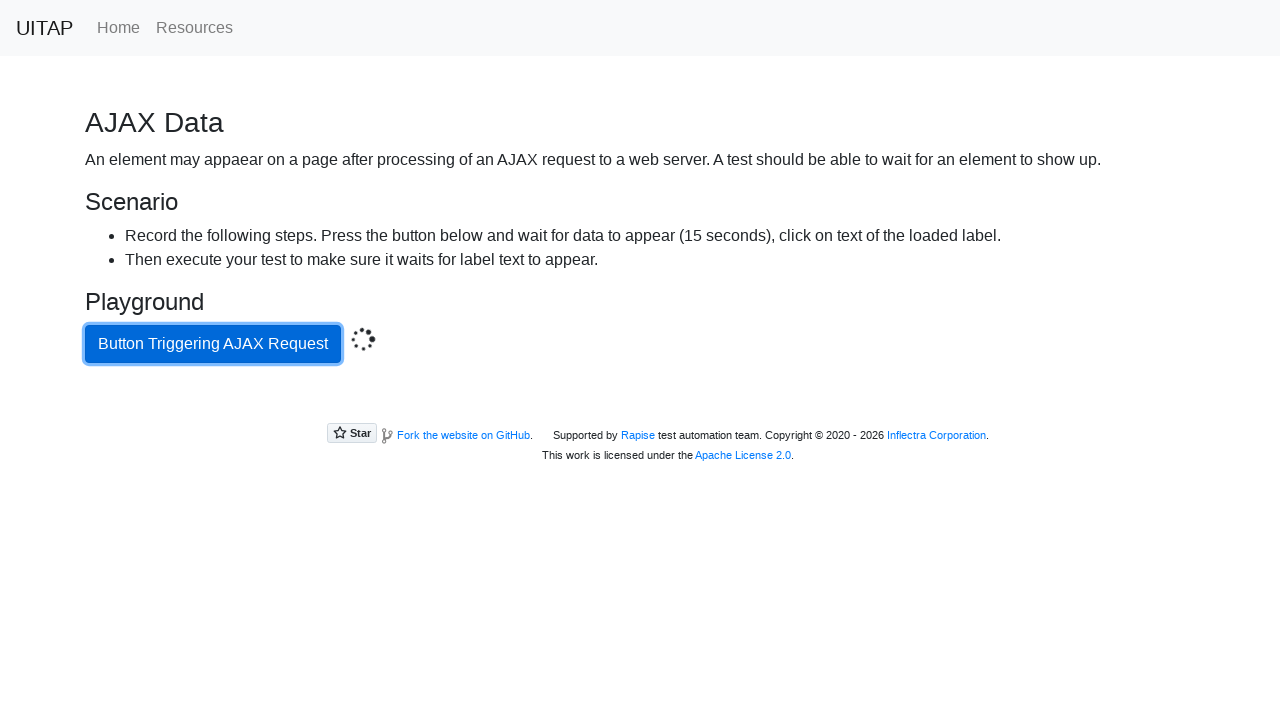

Retrieved text content from success element with auto-wait: 'Data loaded with AJAX get request.'
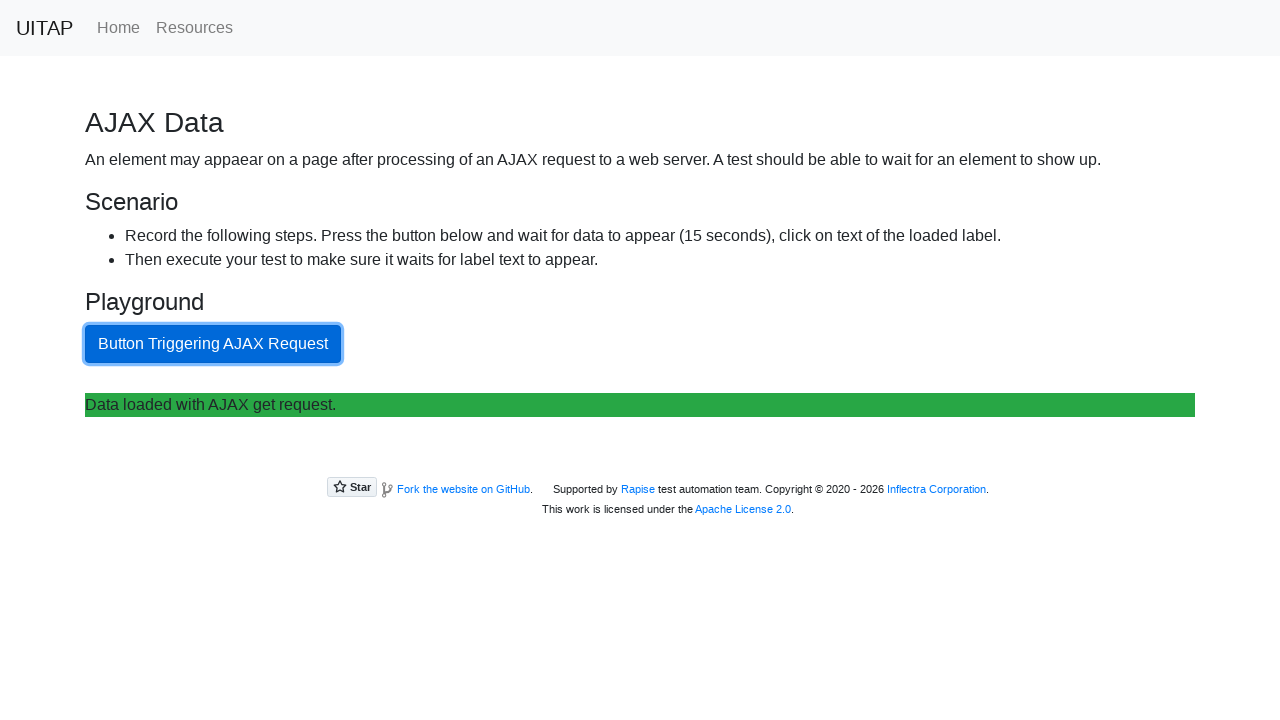

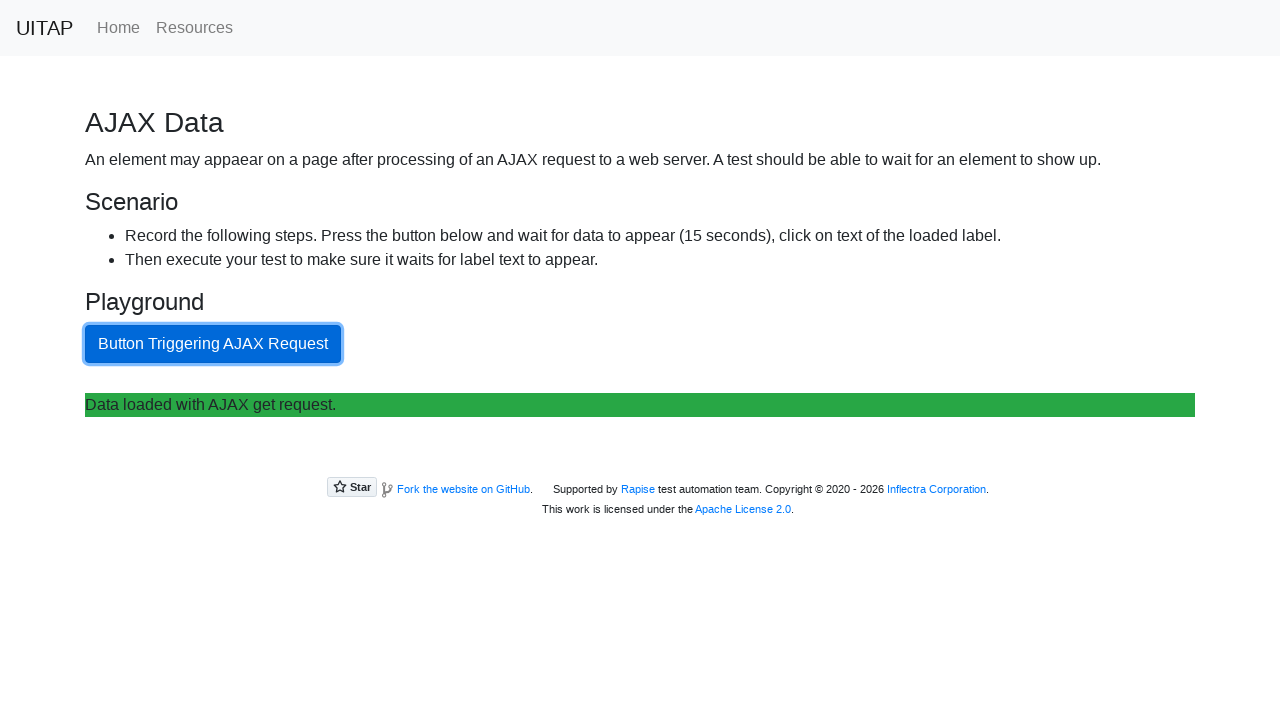